Tests file download functionality on the Selenium website by navigating to the Downloads page and clicking on a download link.

Starting URL: https://www.selenium.dev

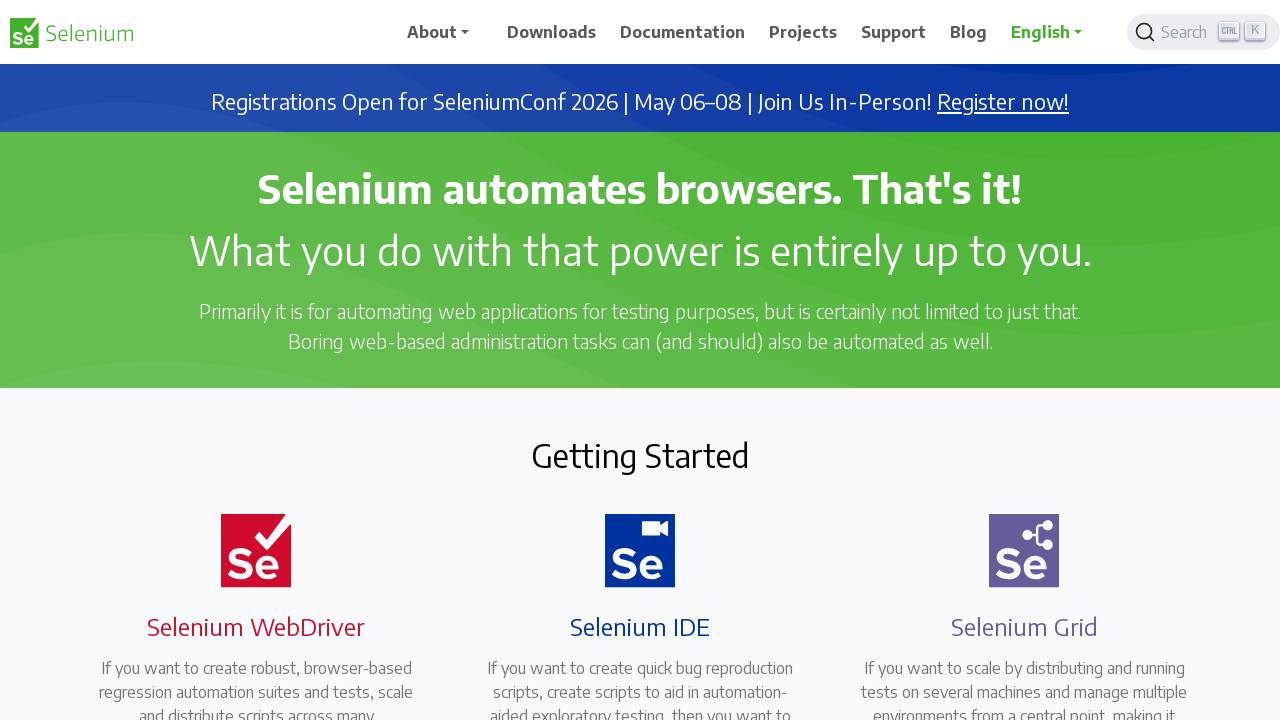

Clicked on Downloads link in navigation at (552, 32) on text=Downloads
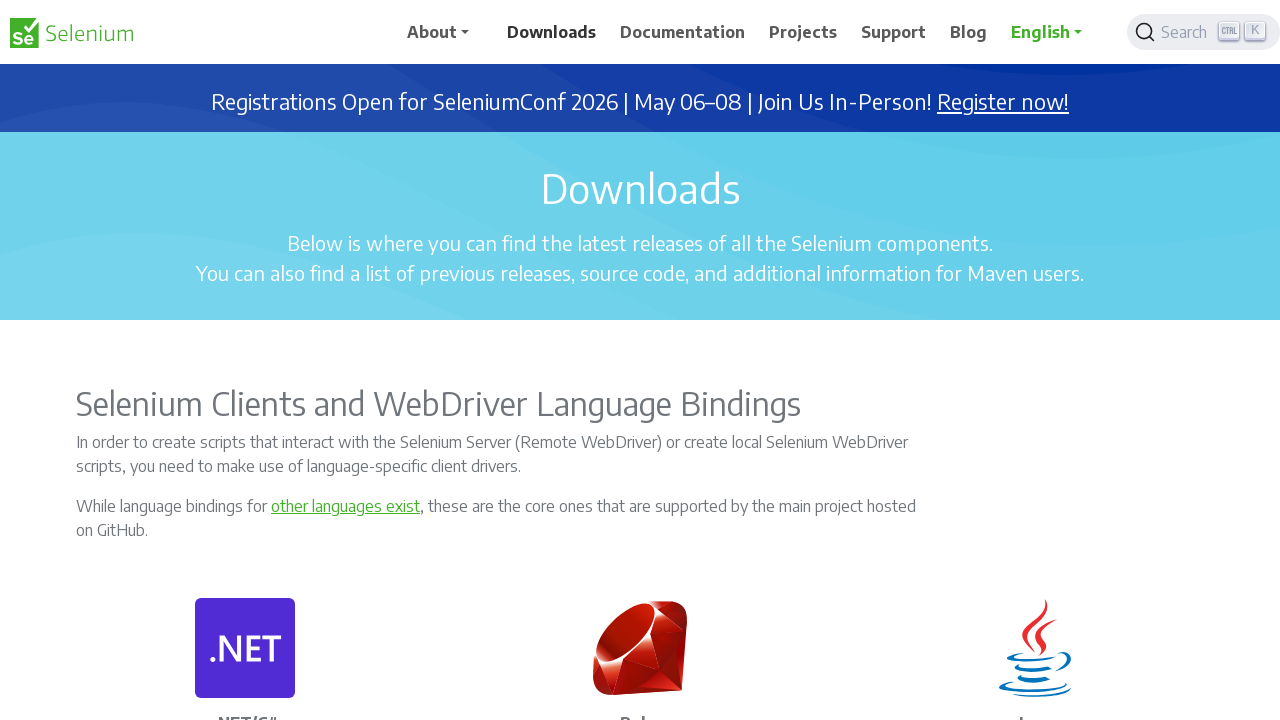

Downloads page loaded and download links are visible
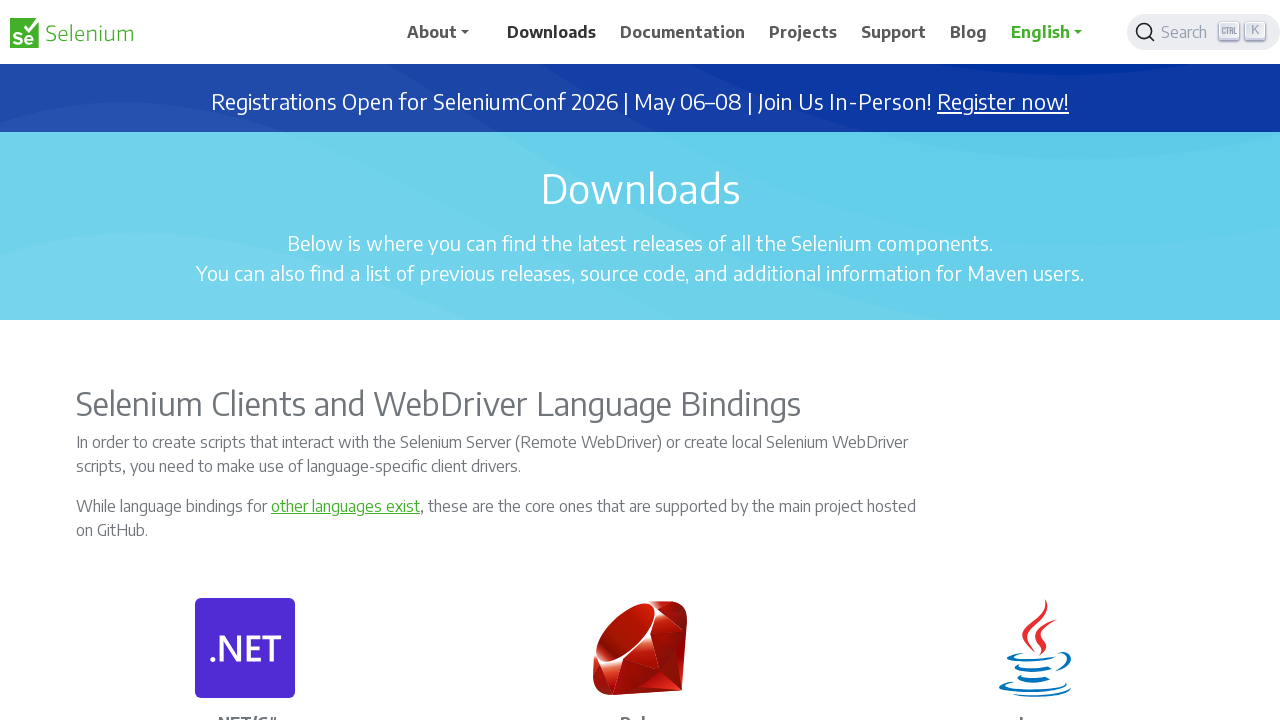

Clicked on JAR file download link at (830, 361) on a[href*='.jar']
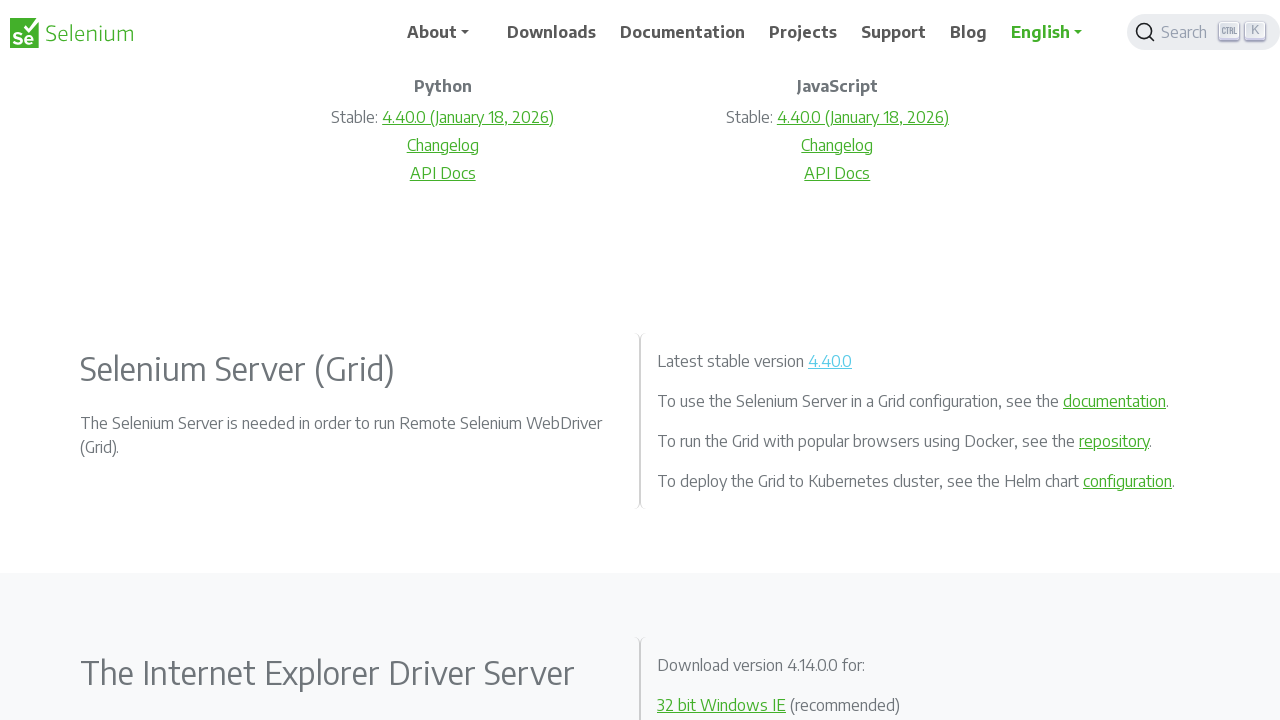

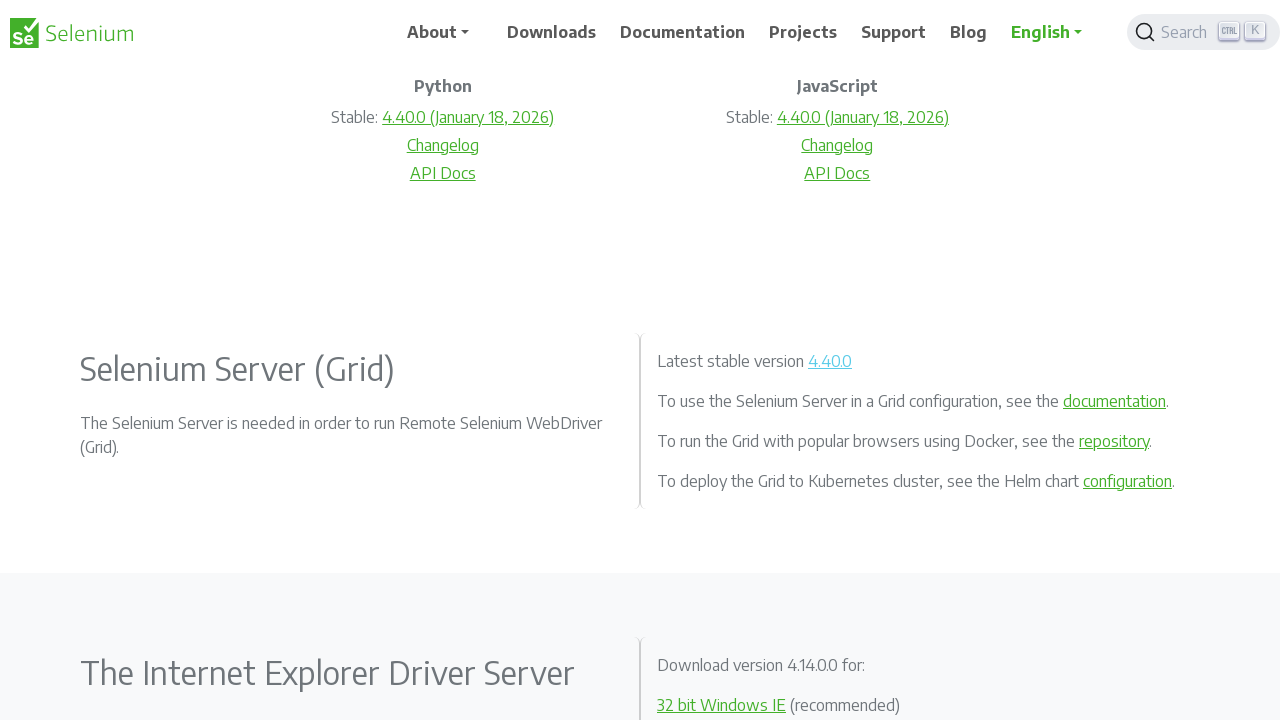